Tests window handling functionality by opening a new window, switching between windows, and filling forms in both windows

Starting URL: https://www.hyrtutorials.com/p/window-handles-practice.html

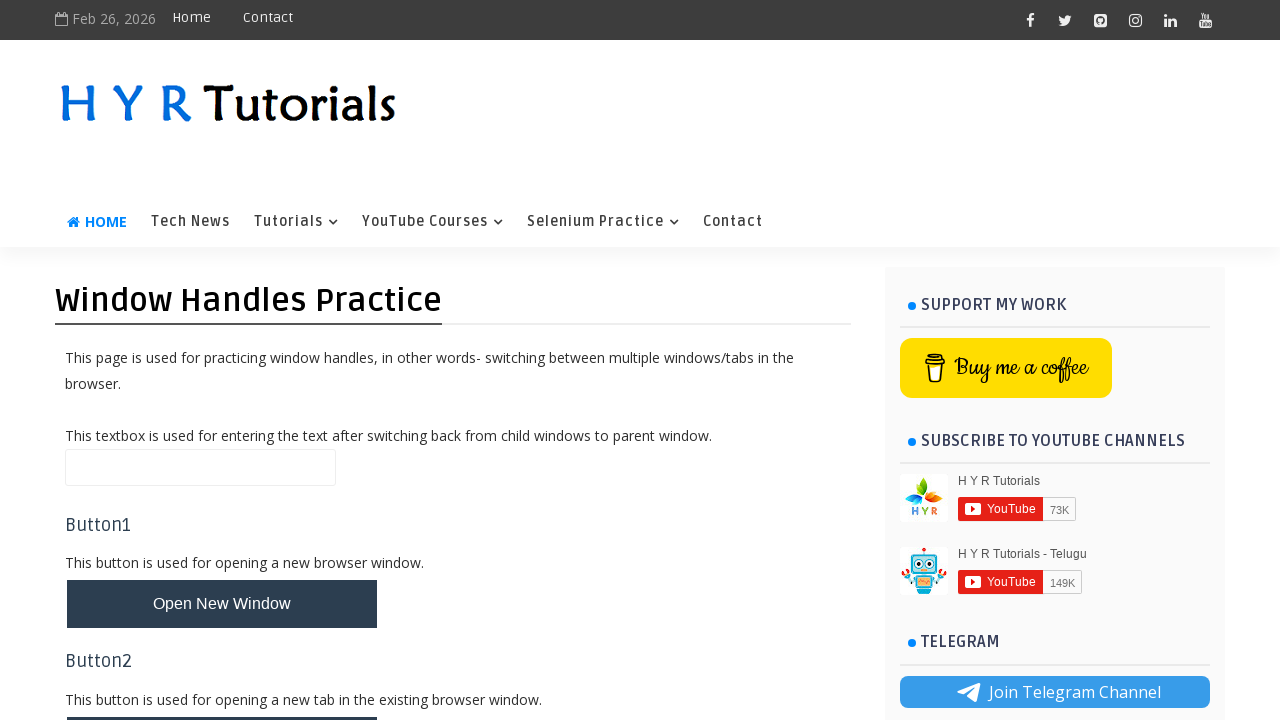

Scrolled down 250 pixels to make button visible
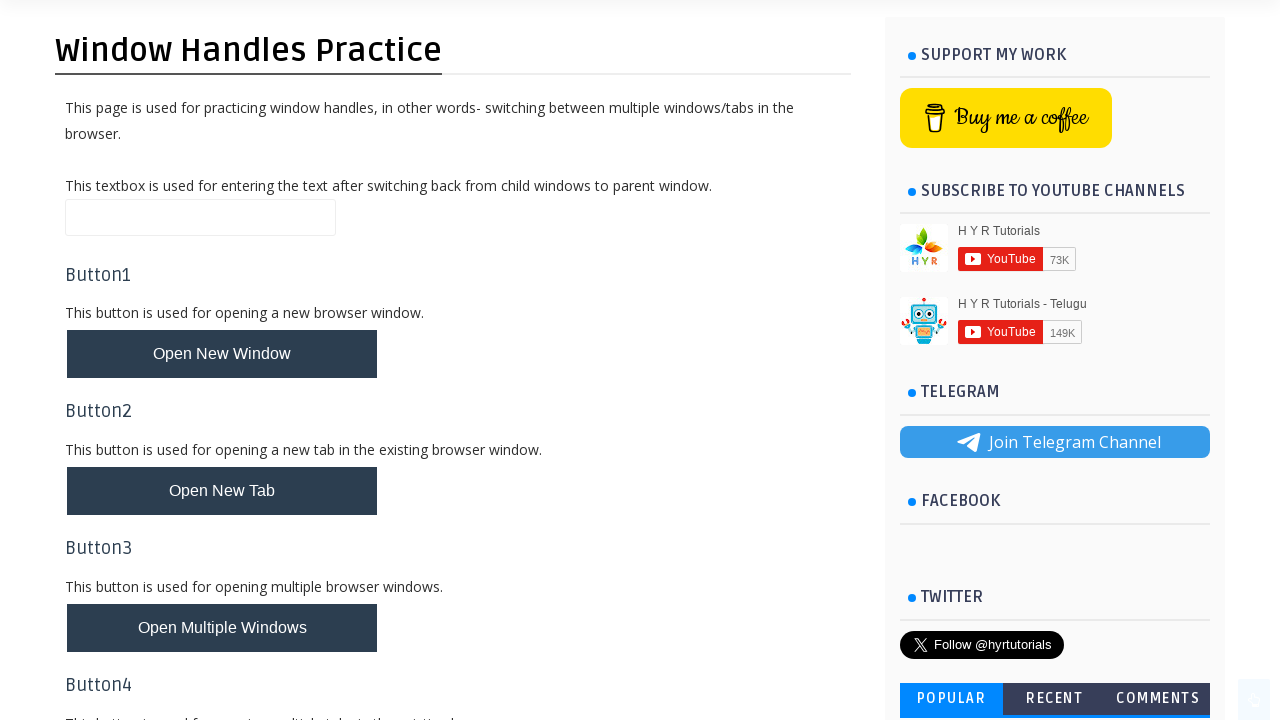

Clicked button to open new window at (222, 354) on #newWindowBtn
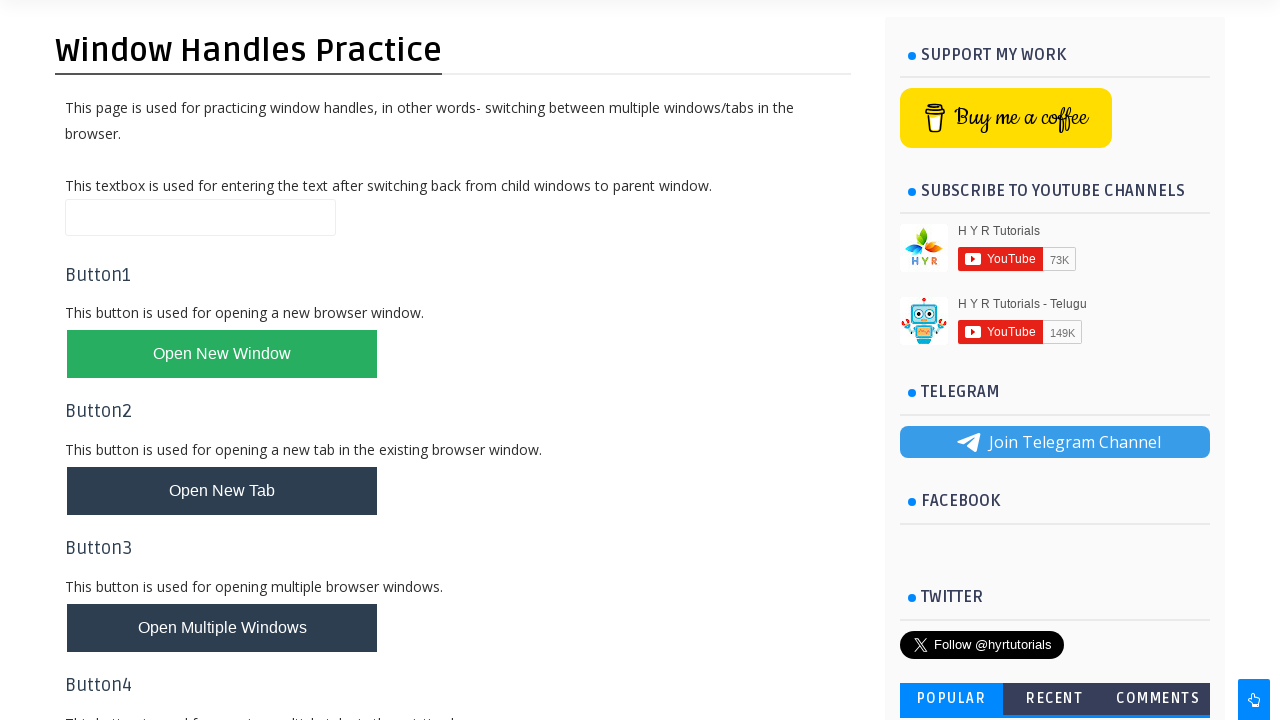

New window/popup opened and assigned to new_page
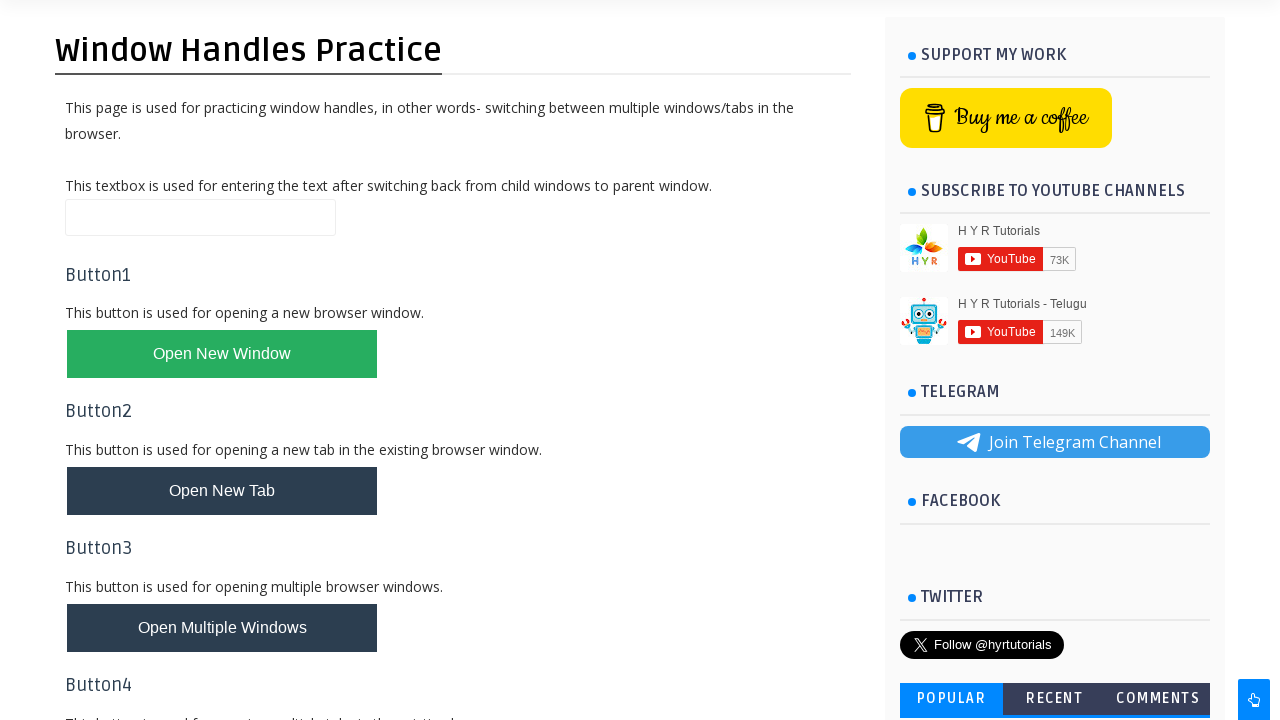

New window loaded completely
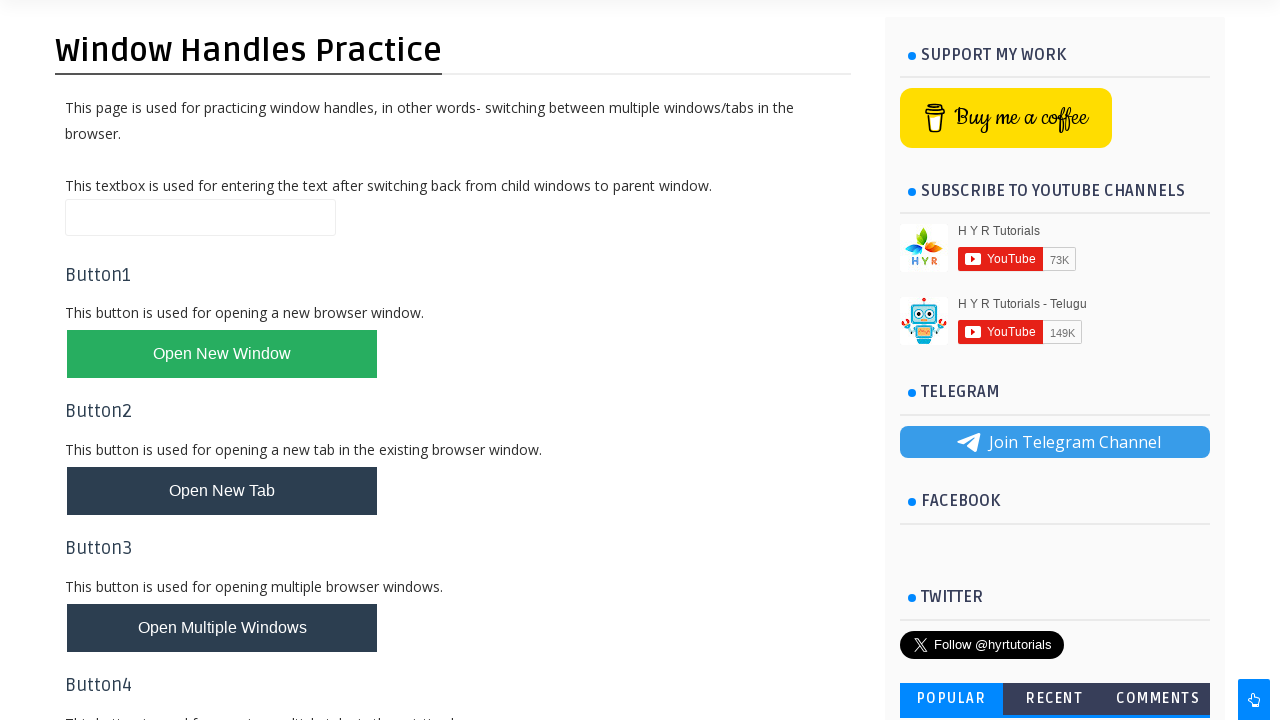

Printed new window title: Basic Controls - H Y R Tutorials
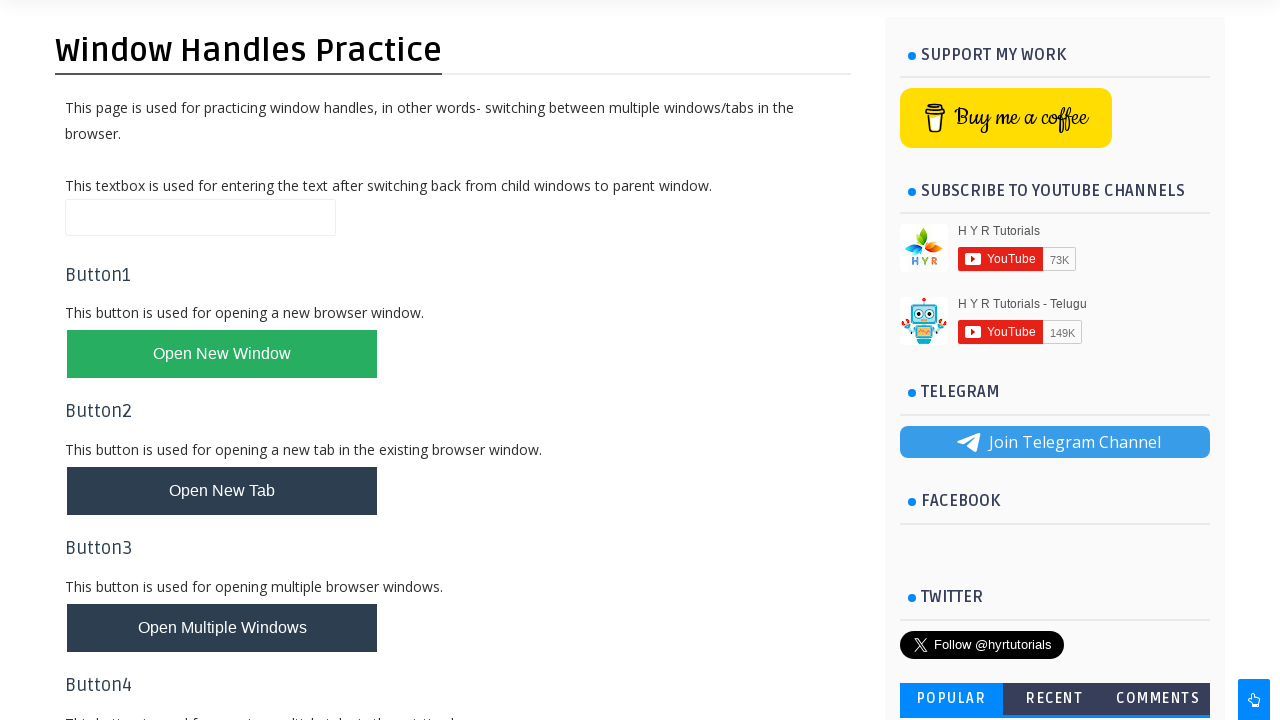

Filled firstName field with 'hello' in new window on #firstName
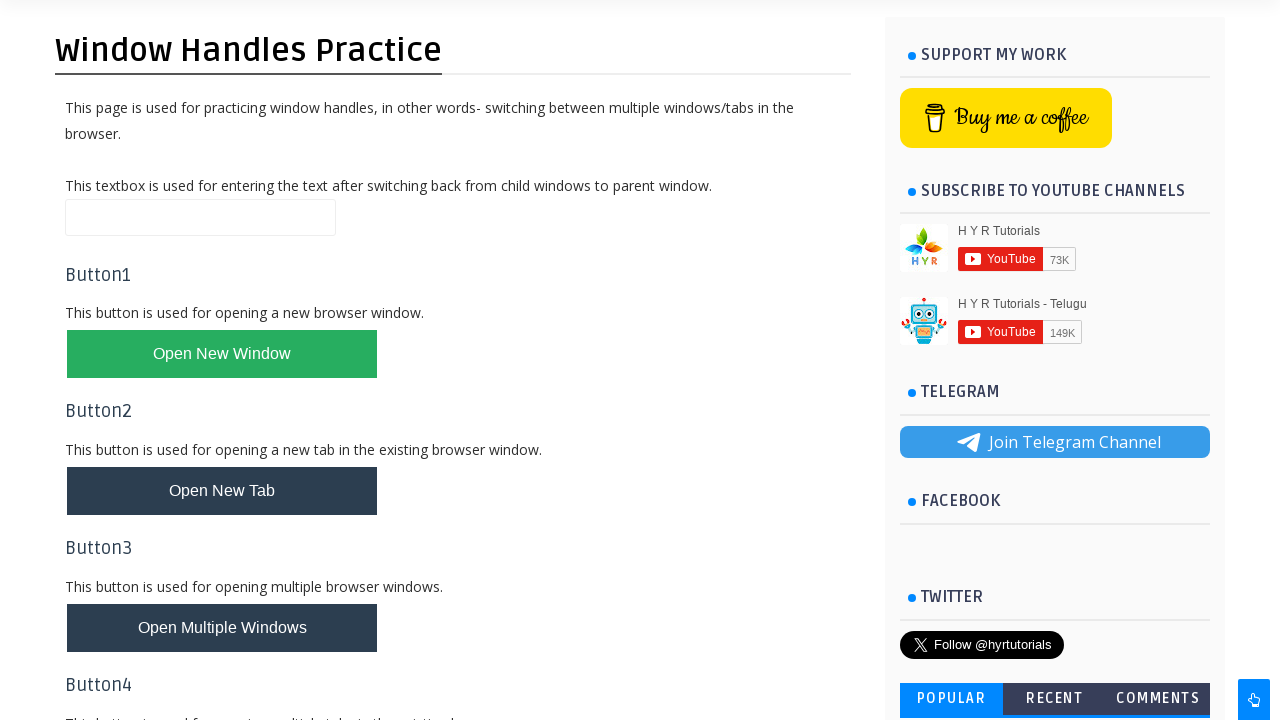

Filled name field with '122345' in original window on #name
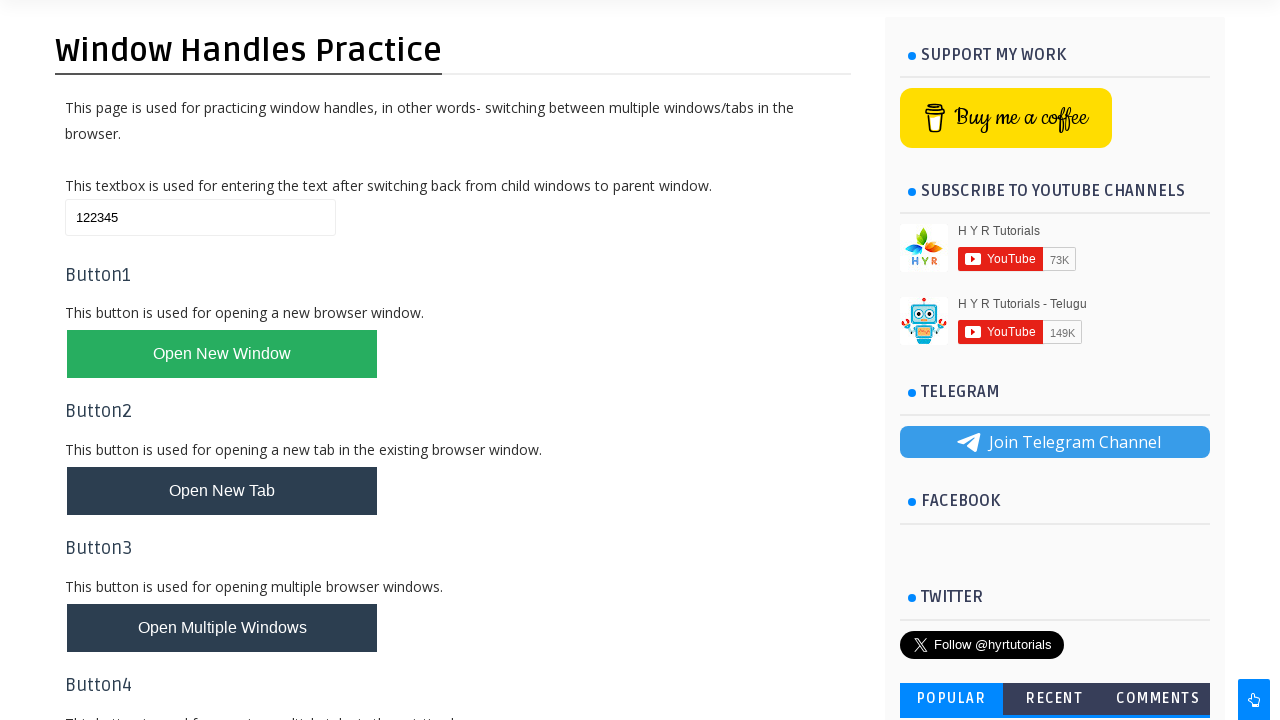

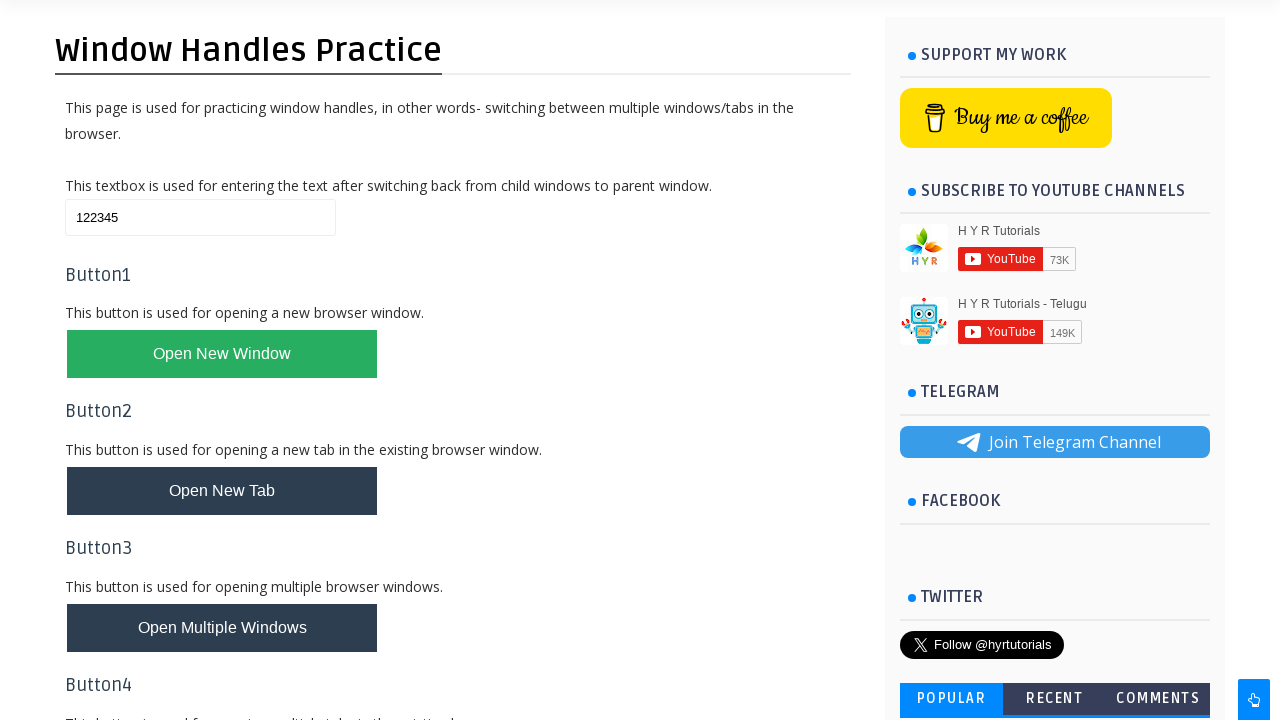